Navigates to a Selenium course content page and verifies that widget title and mail info elements are present and visible

Starting URL: http://greenstech.in/selenium-course-content.html

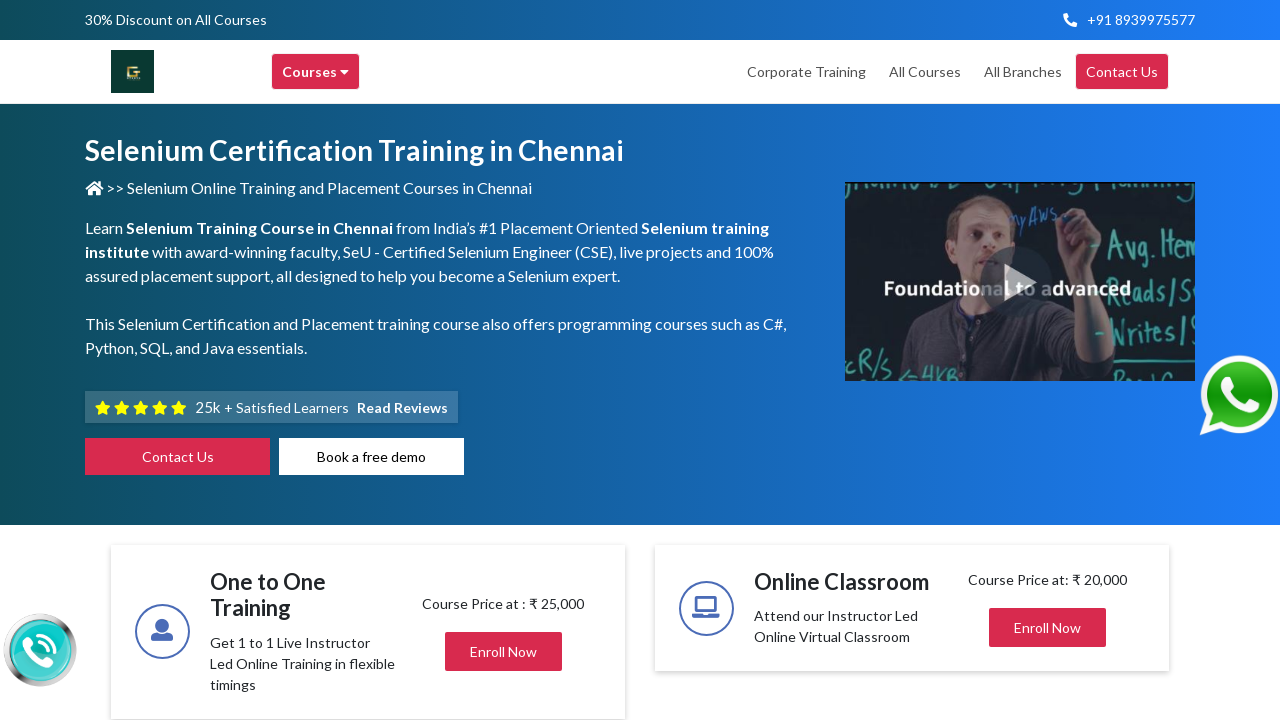

Navigated to Selenium course content page
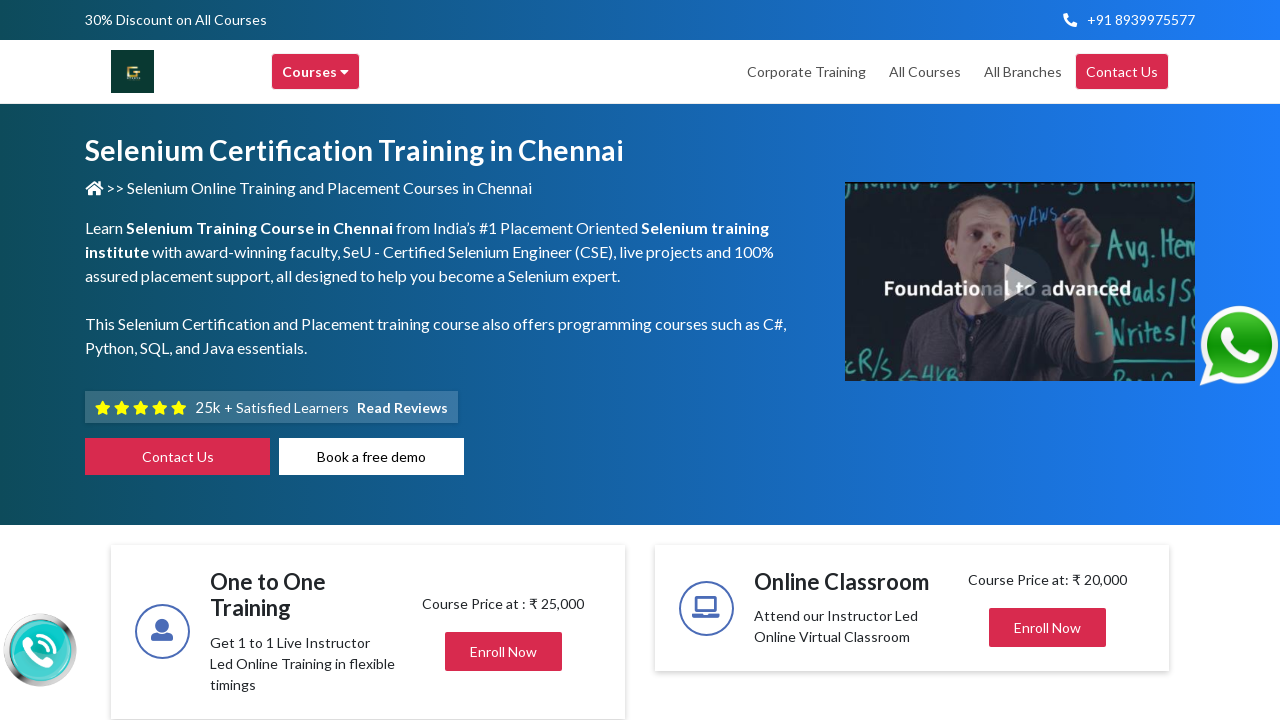

Widget title selector became available
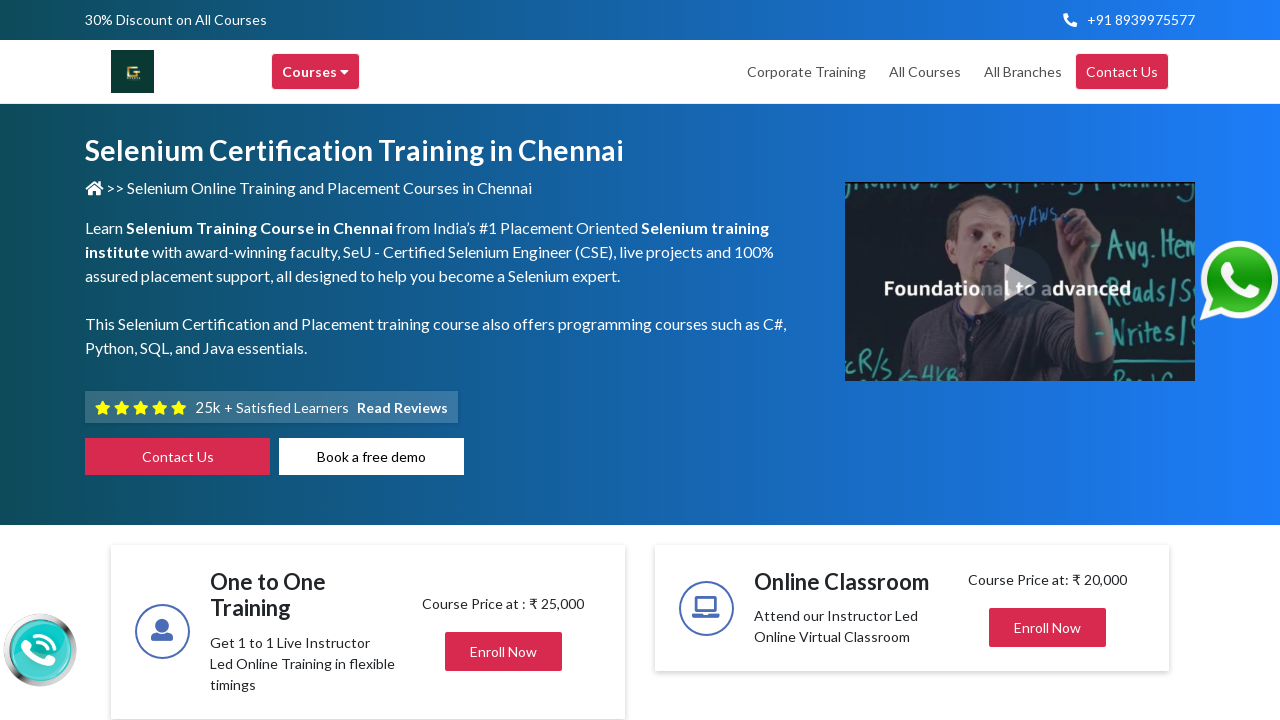

Located first widget title element
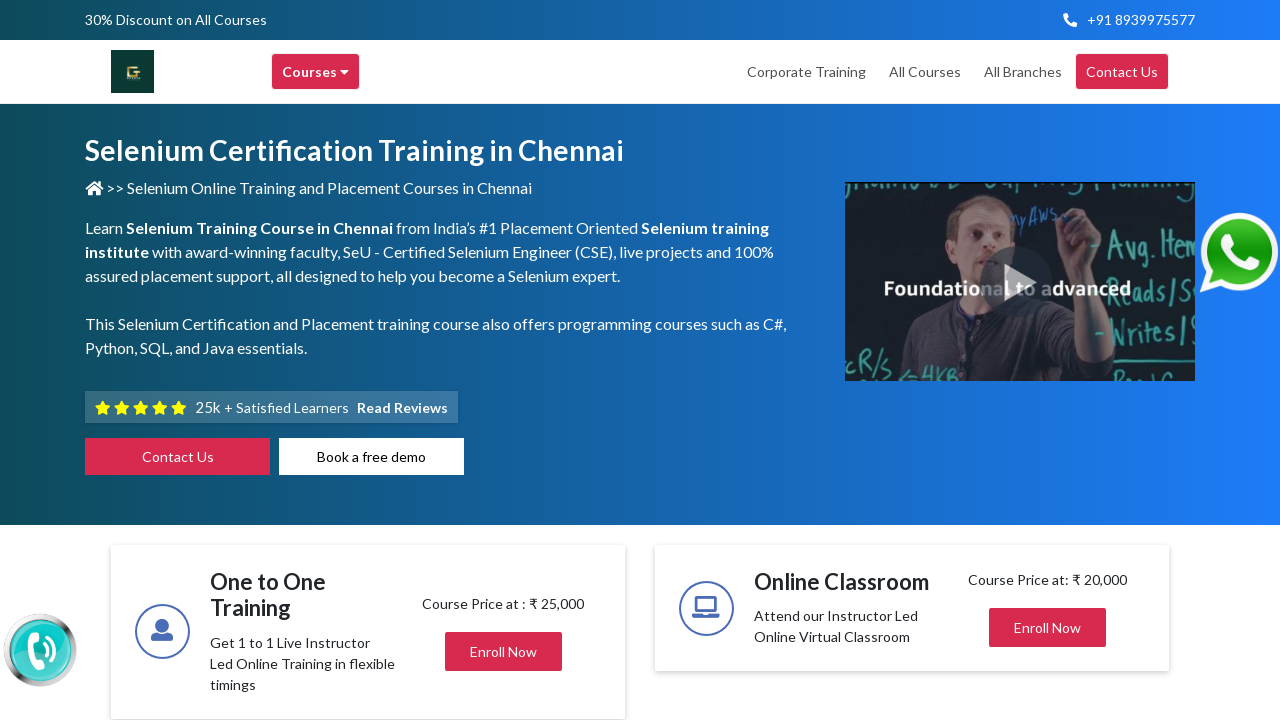

Widget title element is now visible
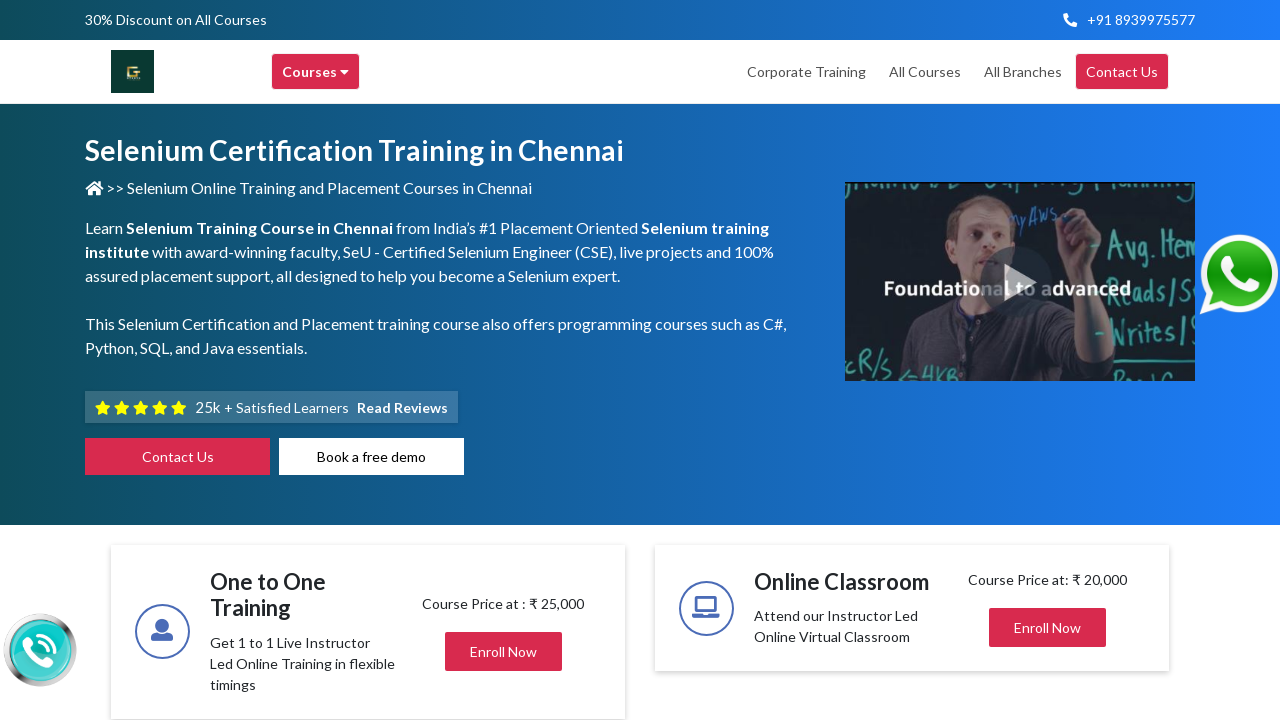

Mail info selector became available
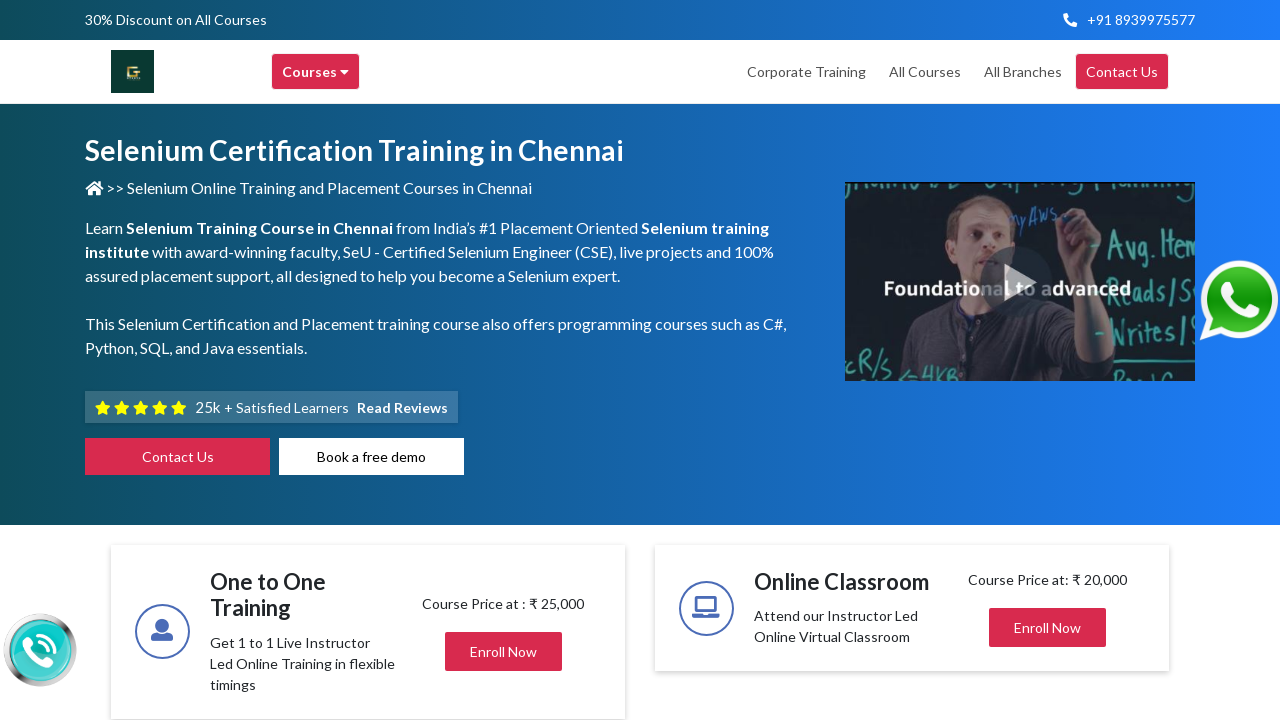

Located first mail info element
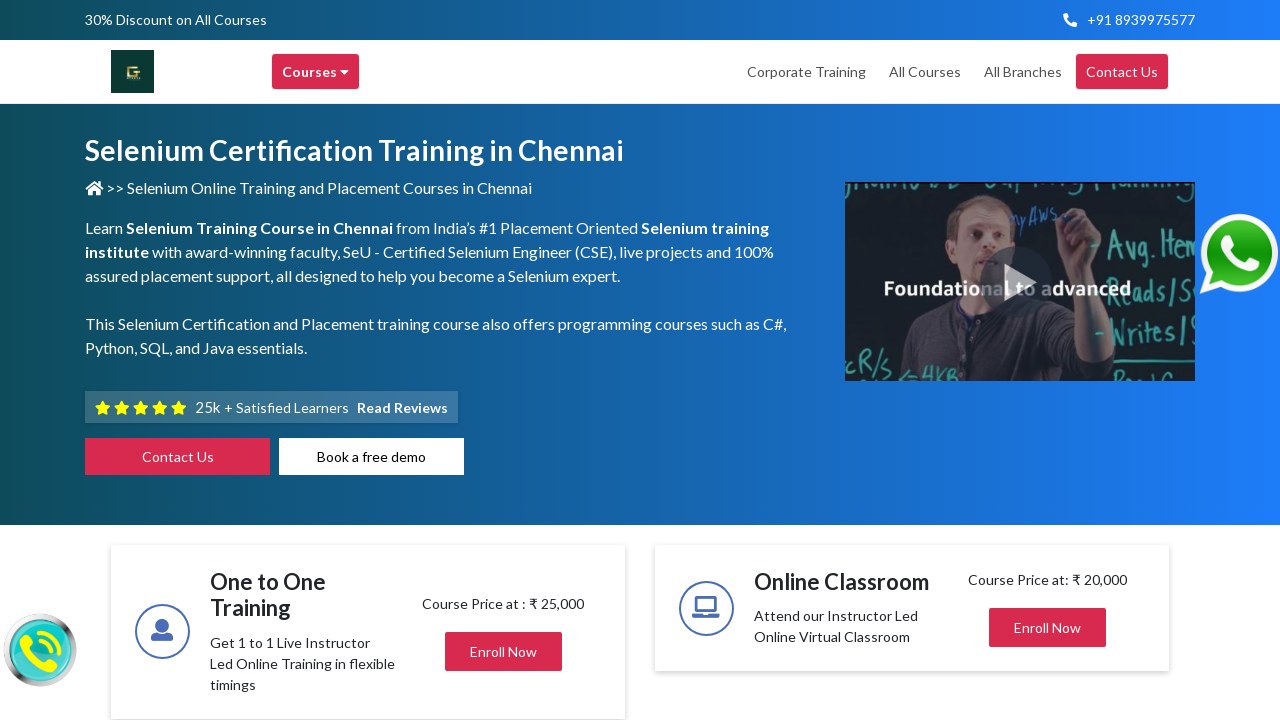

Mail info element is now visible
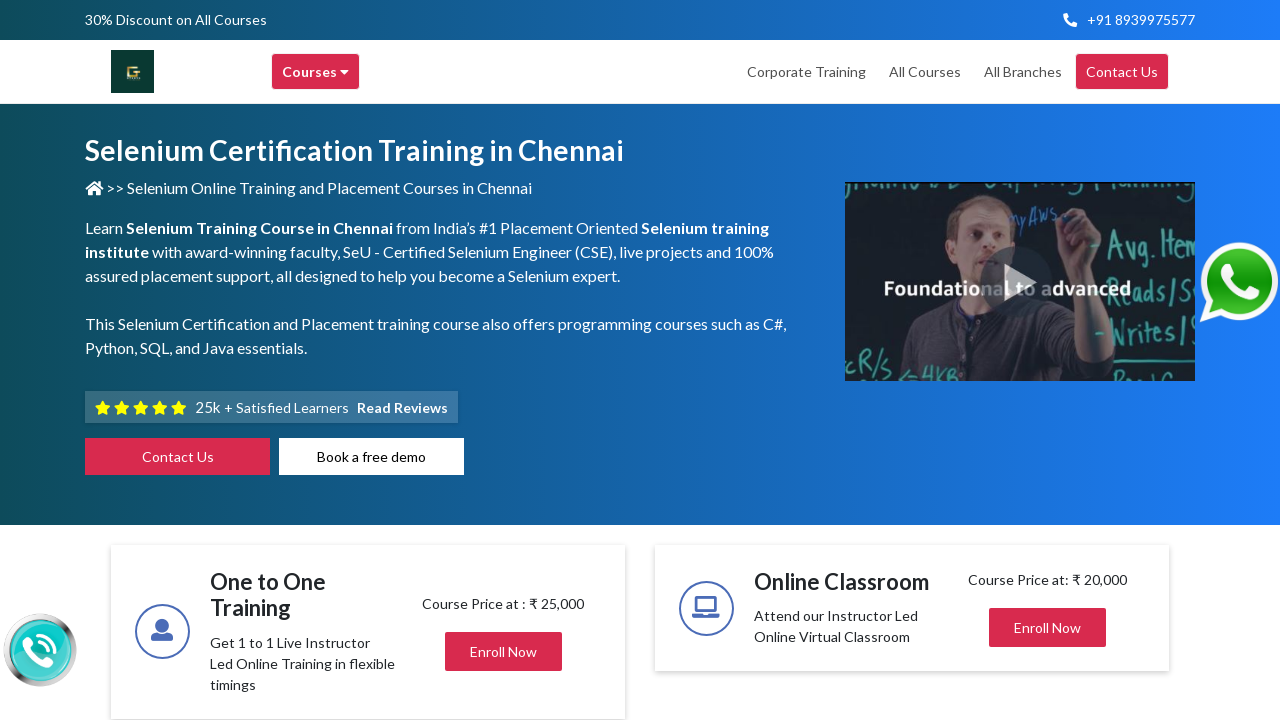

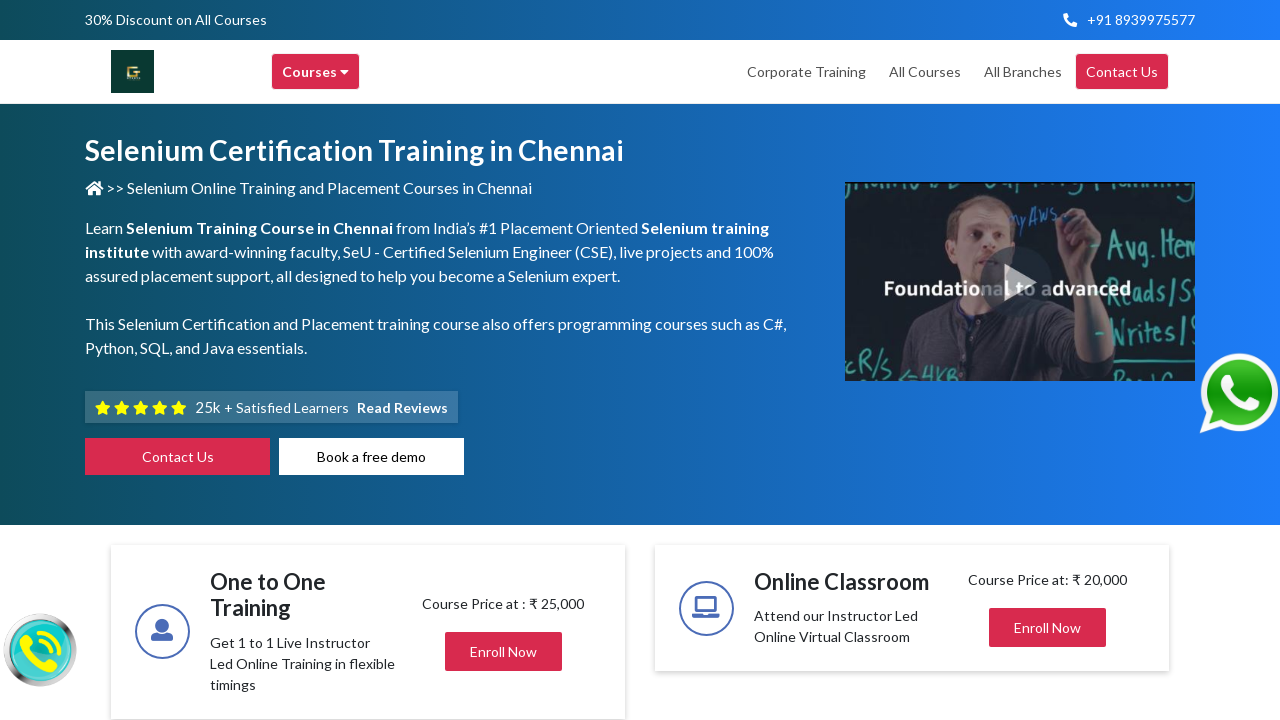